Tests dynamic loading functionality by clicking a Start button and waiting for hidden content to become visible

Starting URL: https://the-internet.herokuapp.com/dynamic_loading/1

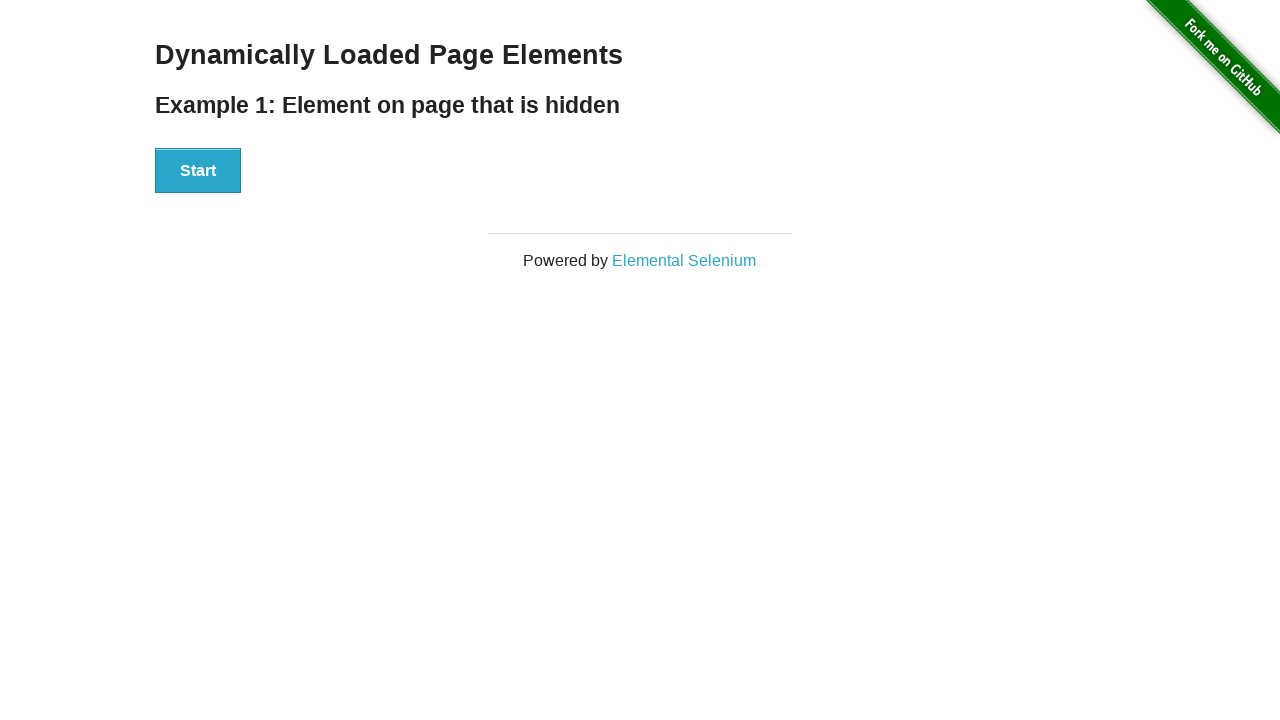

Clicked the Start button to begin dynamic loading at (198, 171) on xpath=//button[.='Start']
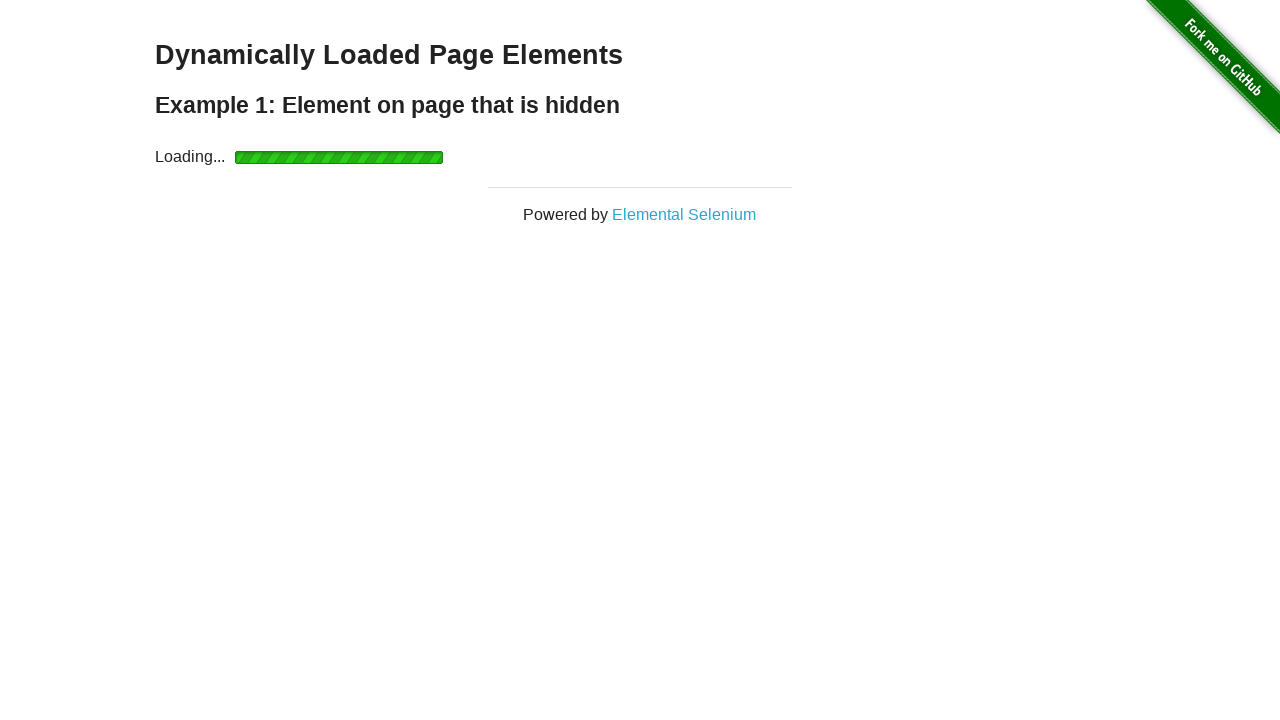

Waited for finish element to become visible
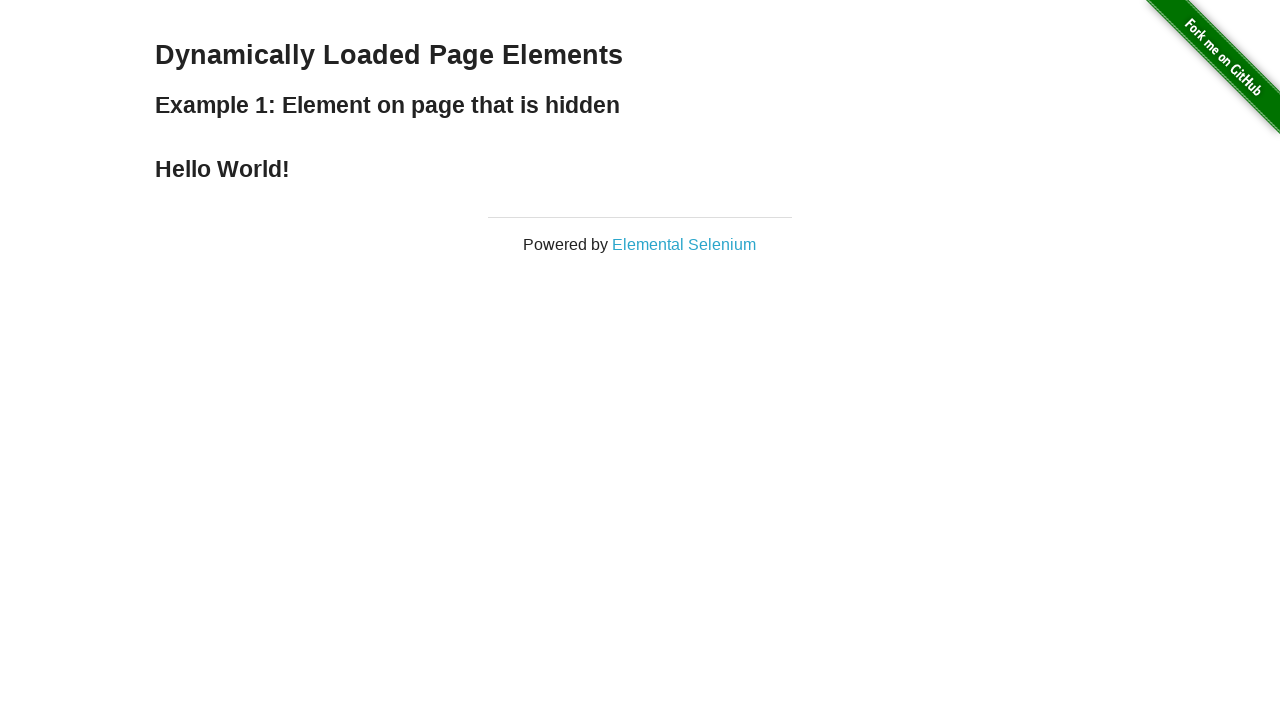

Retrieved text content from finish element
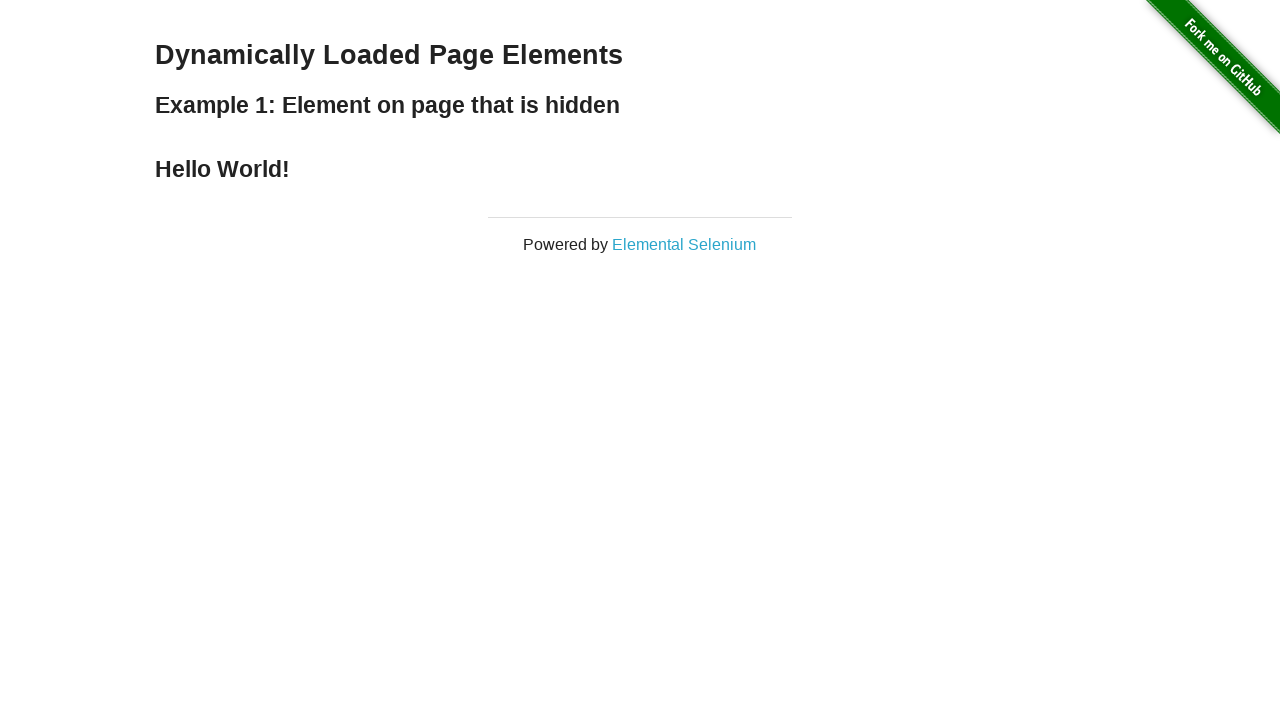

Verified that 'Hello World!' text is present in finish element
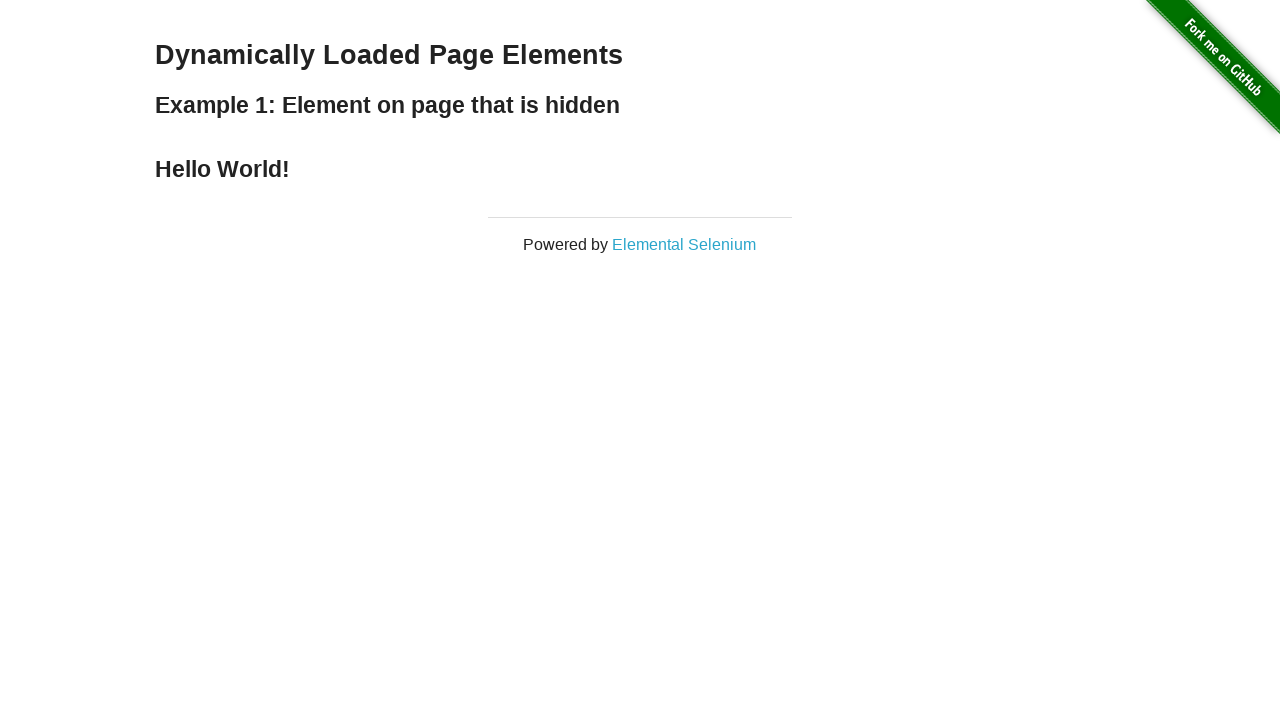

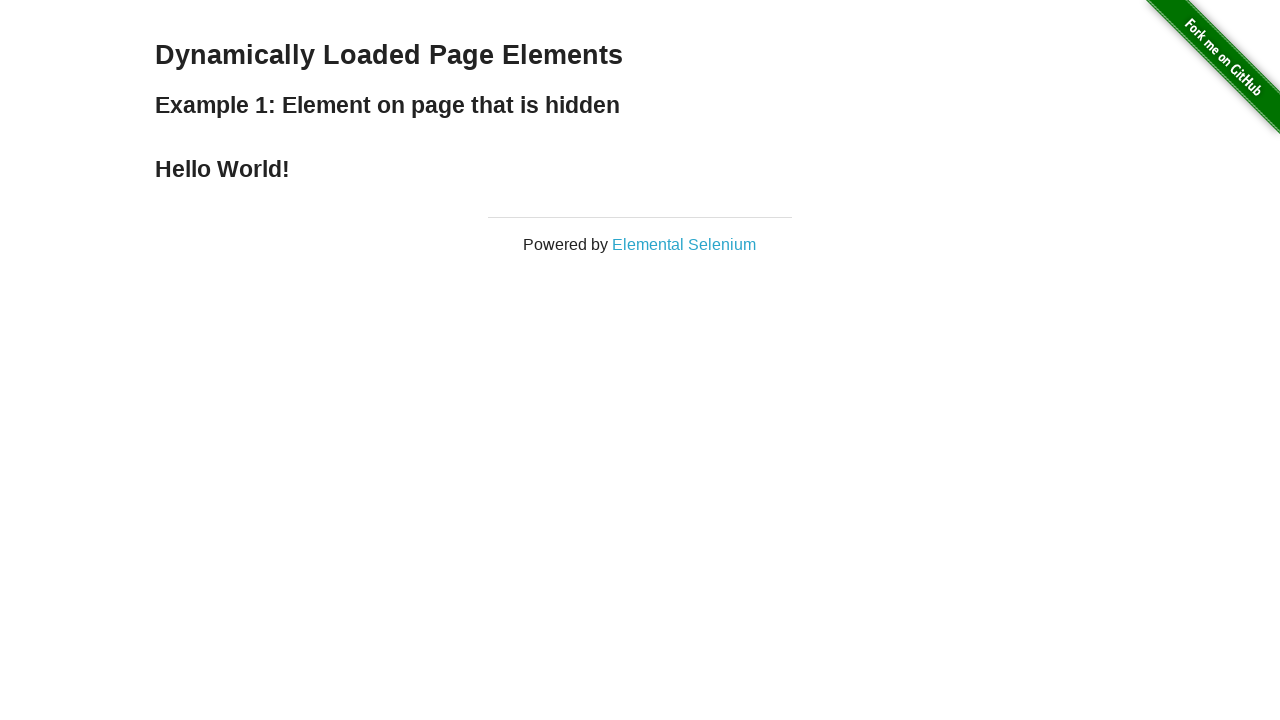